Creates a new retrospective on retrotool.io by selecting a template, clicking the Create Retro button, and editing the title to include a custom name with today's date.

Starting URL: https://retrotool.io/new-retrospective

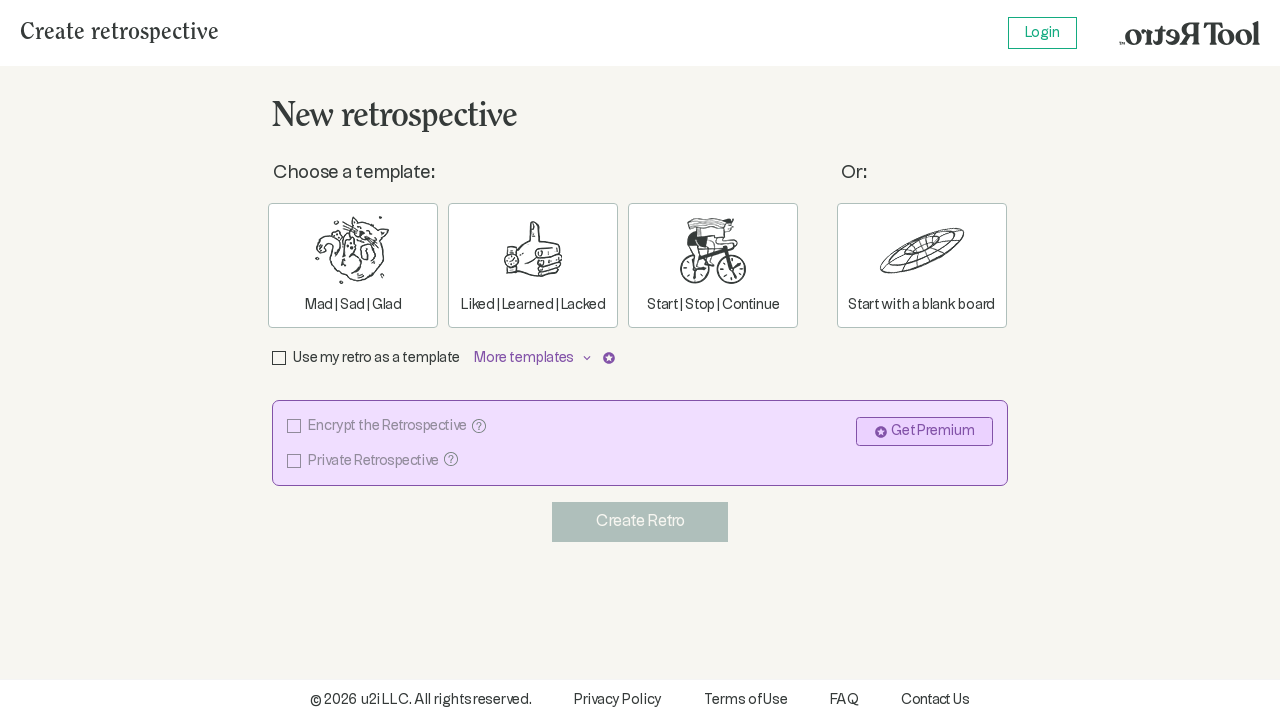

Waited for page to load with networkidle state
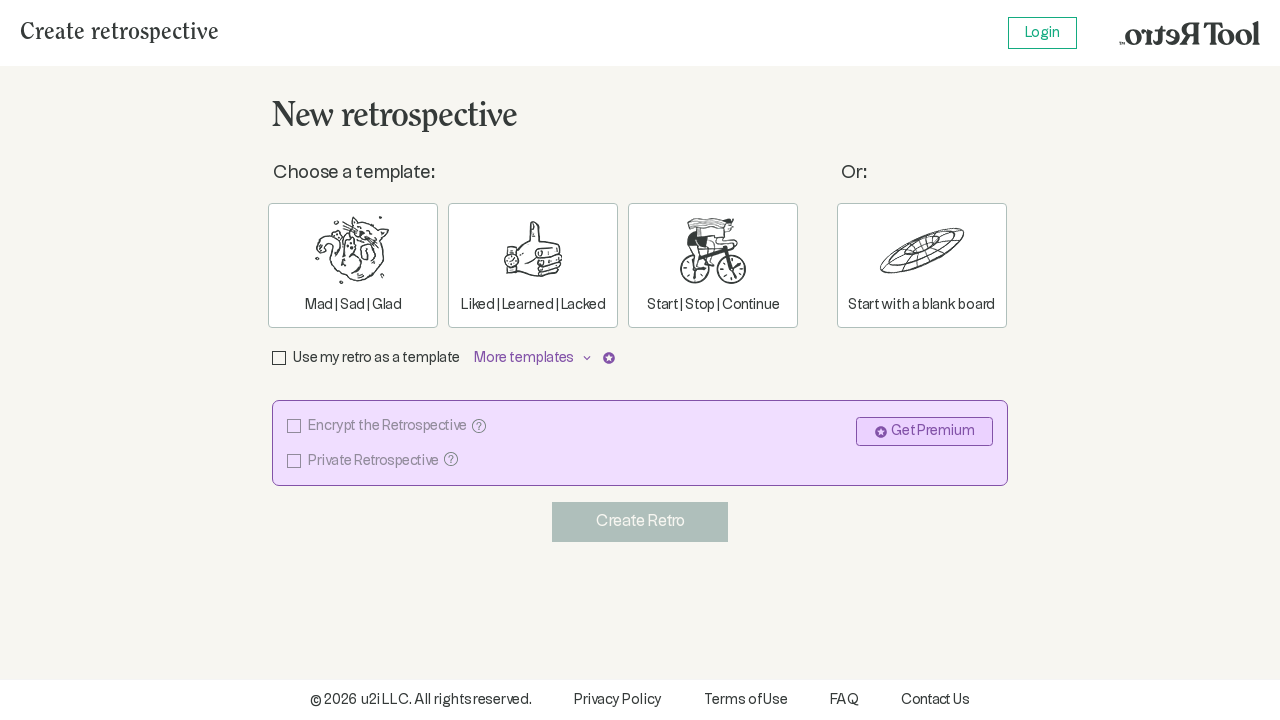

Clicked on 'Liked | Learned | Lacked' template at (533, 266) on text=Liked | Learned | Lacked
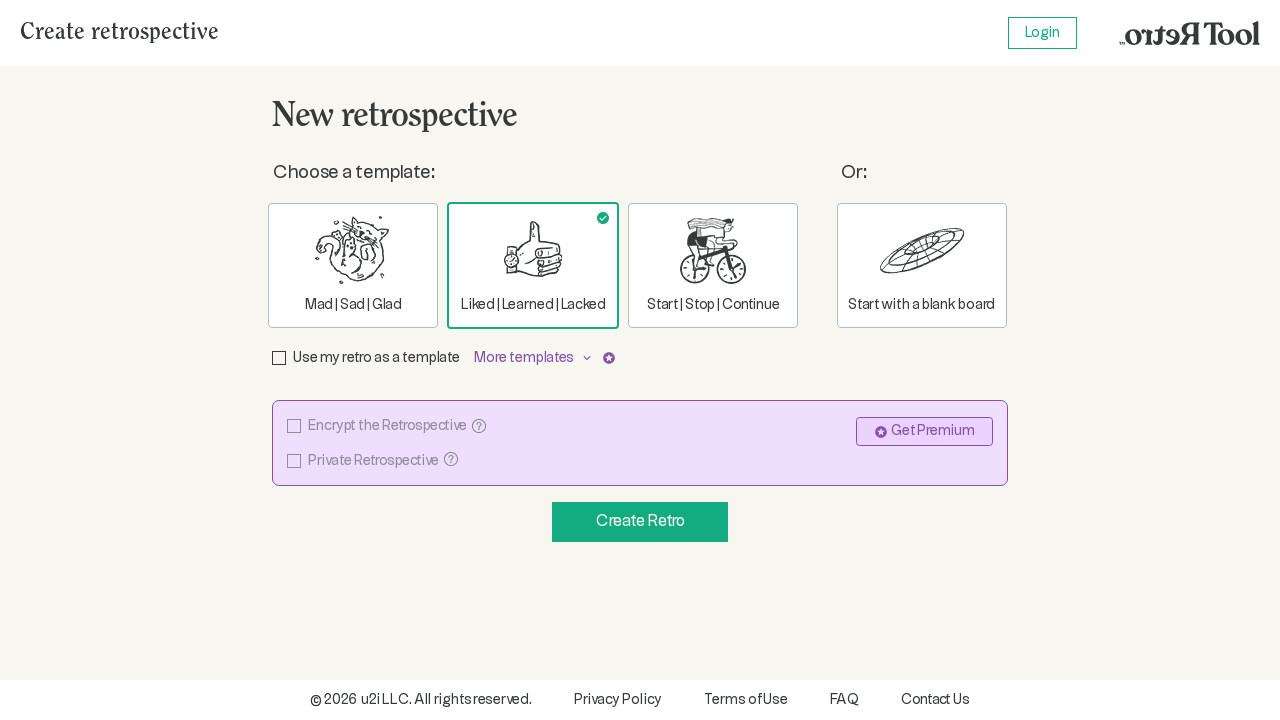

Clicked 'Create Retro' button at (640, 522) on button:has-text("Create Retro")
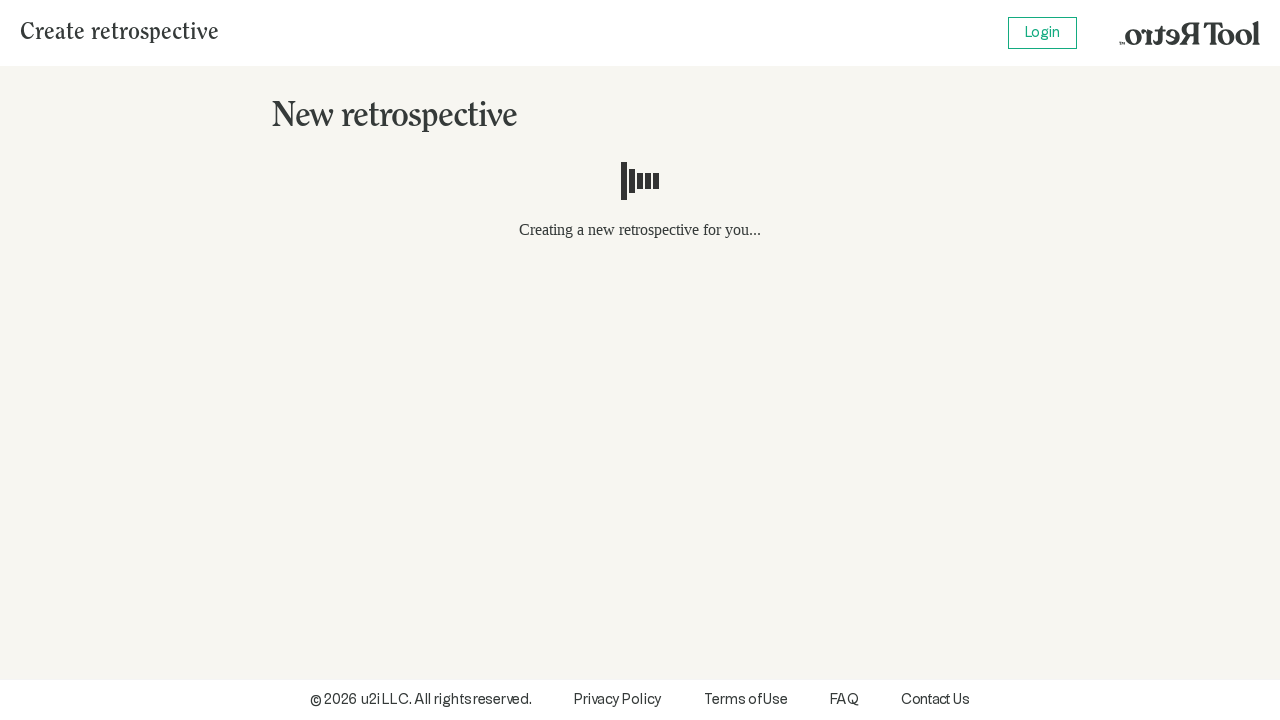

Waited for new retrospective page to load
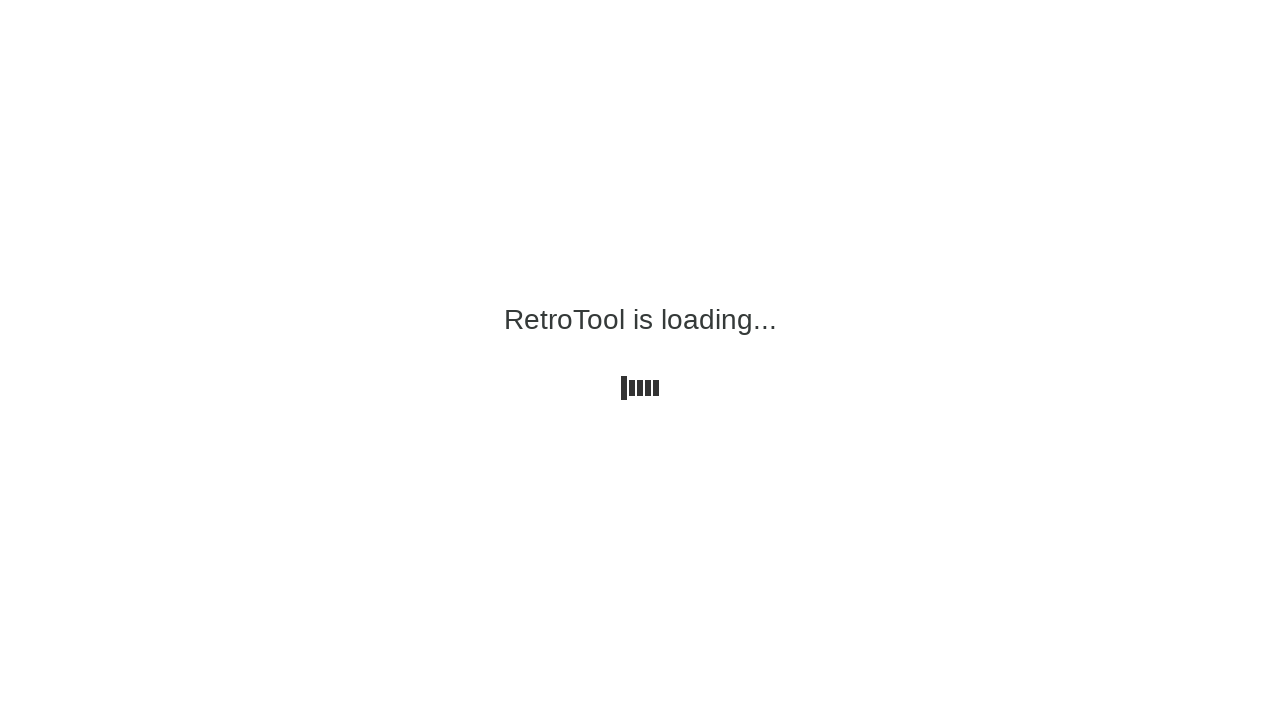

Generated new title: Team Sprint Retro 2026-03-03
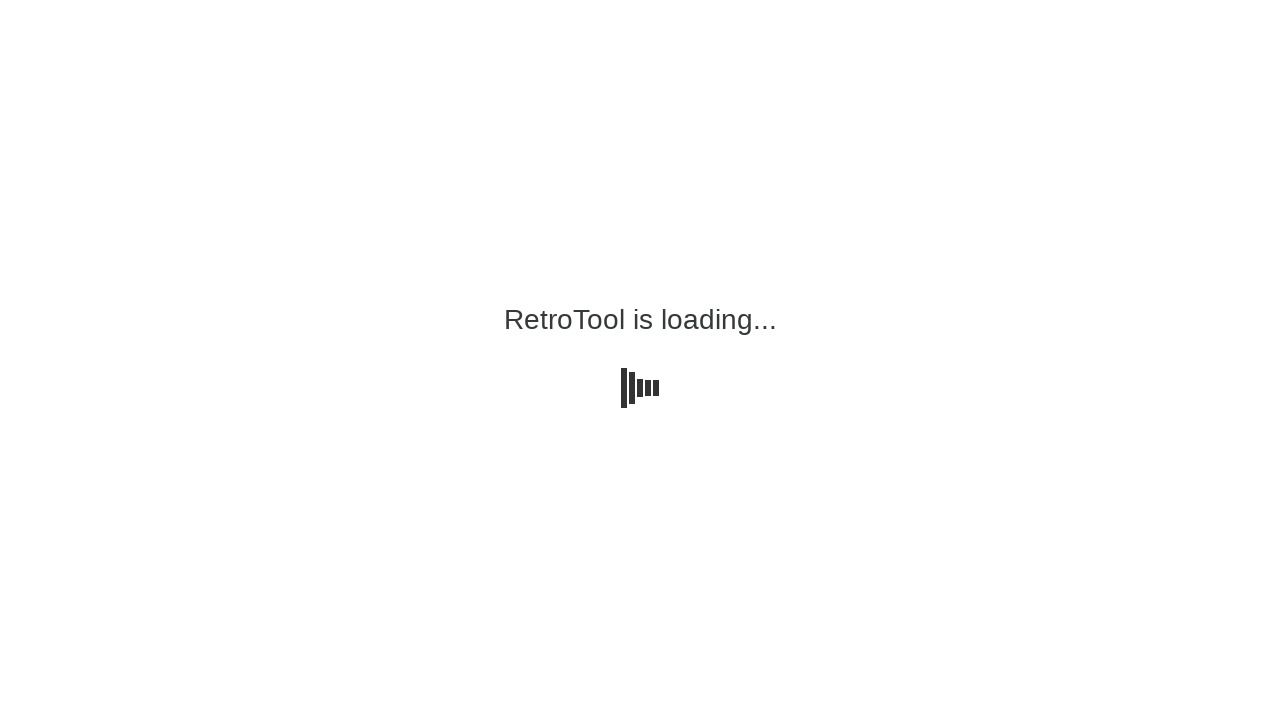

Clicked on 'Untitled retrospective' button to edit title at (197, 25) on button[data-cy="value"]:has-text("Untitled retrospective")
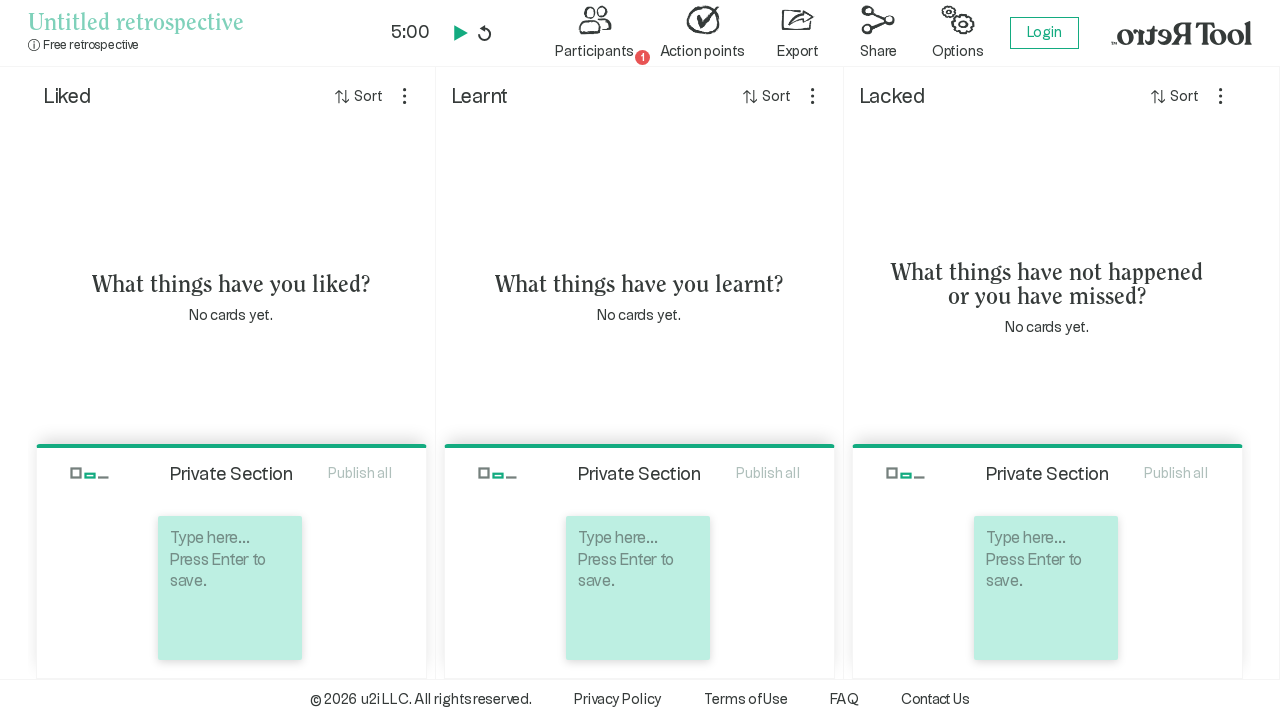

Selected all existing title text
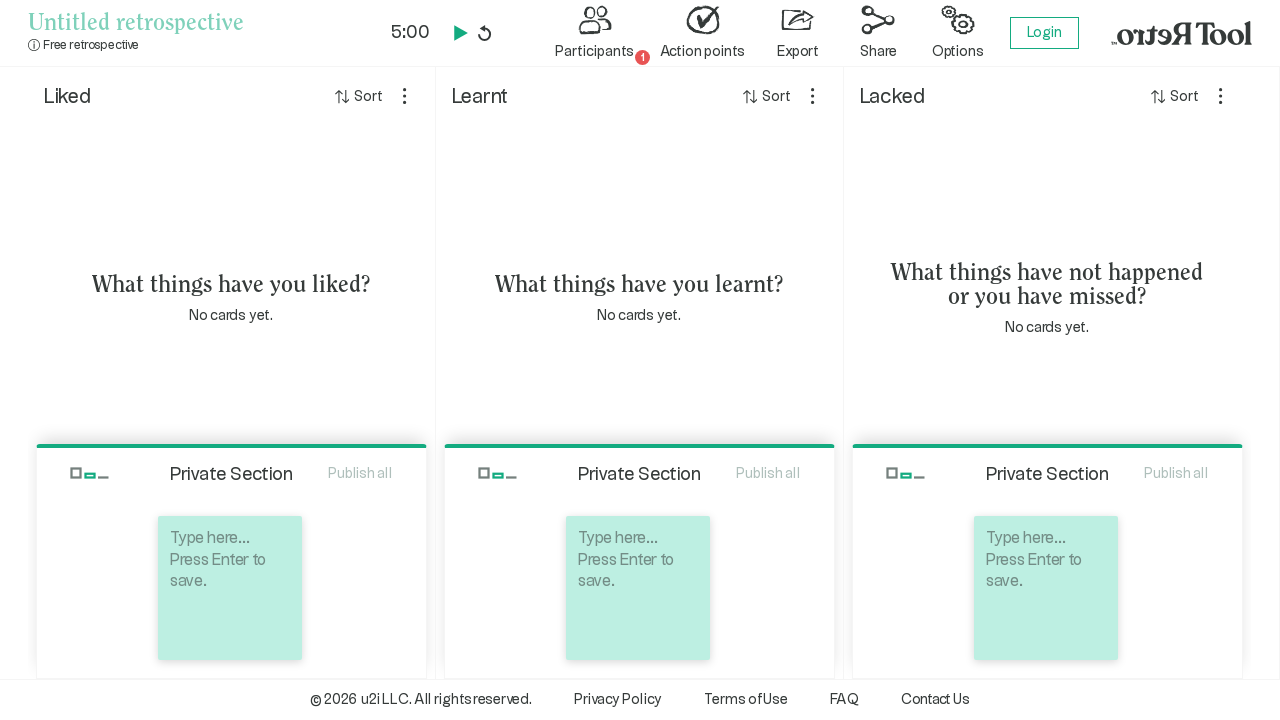

Typed new title: Team Sprint Retro 2026-03-03
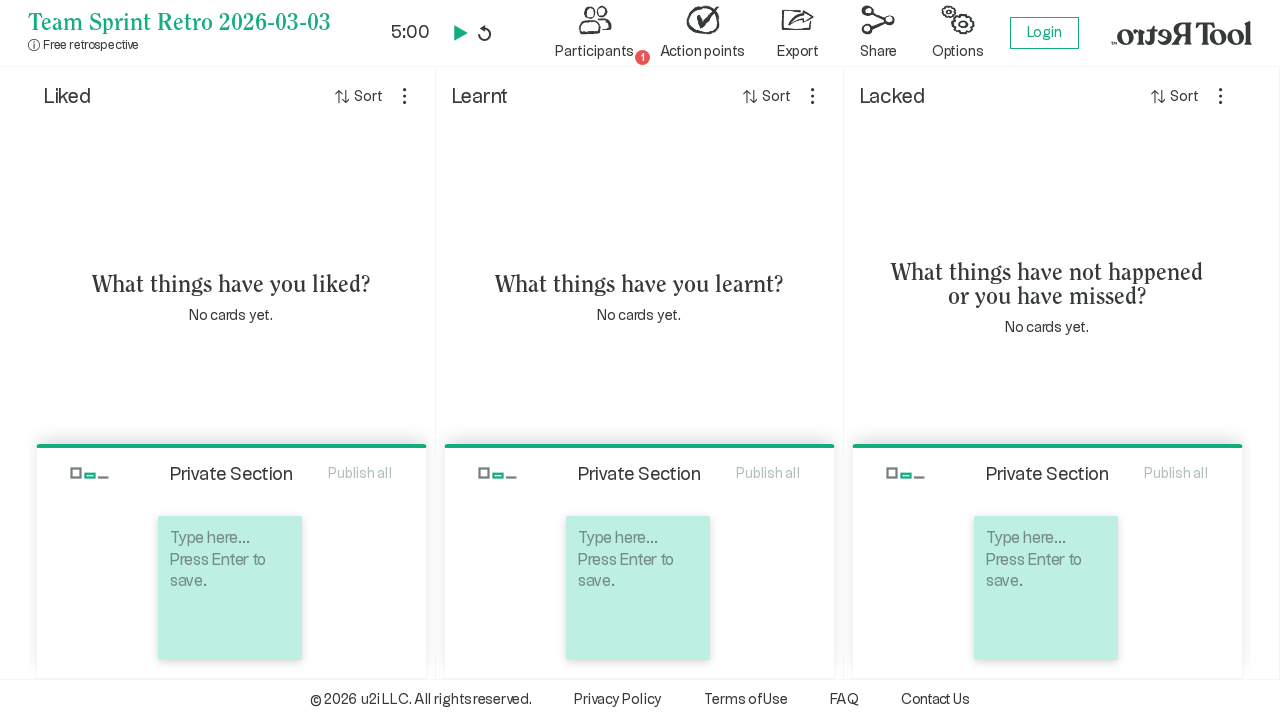

Pressed Enter to confirm the new title
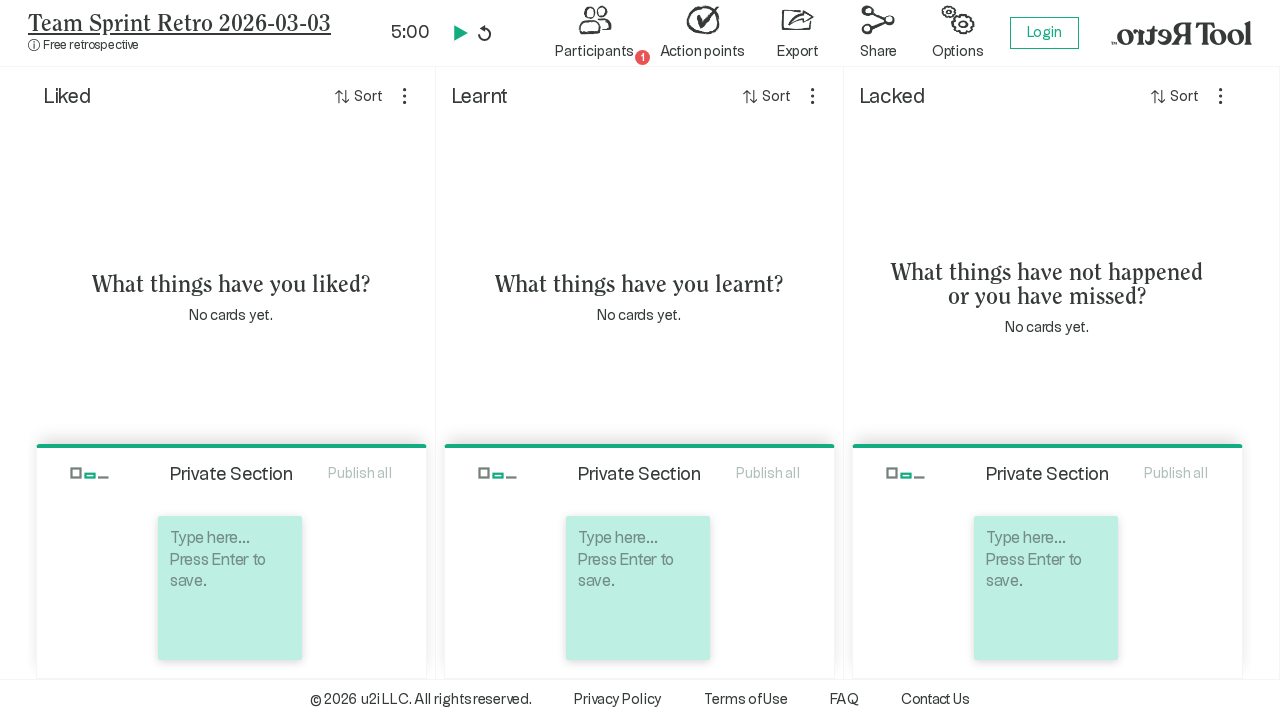

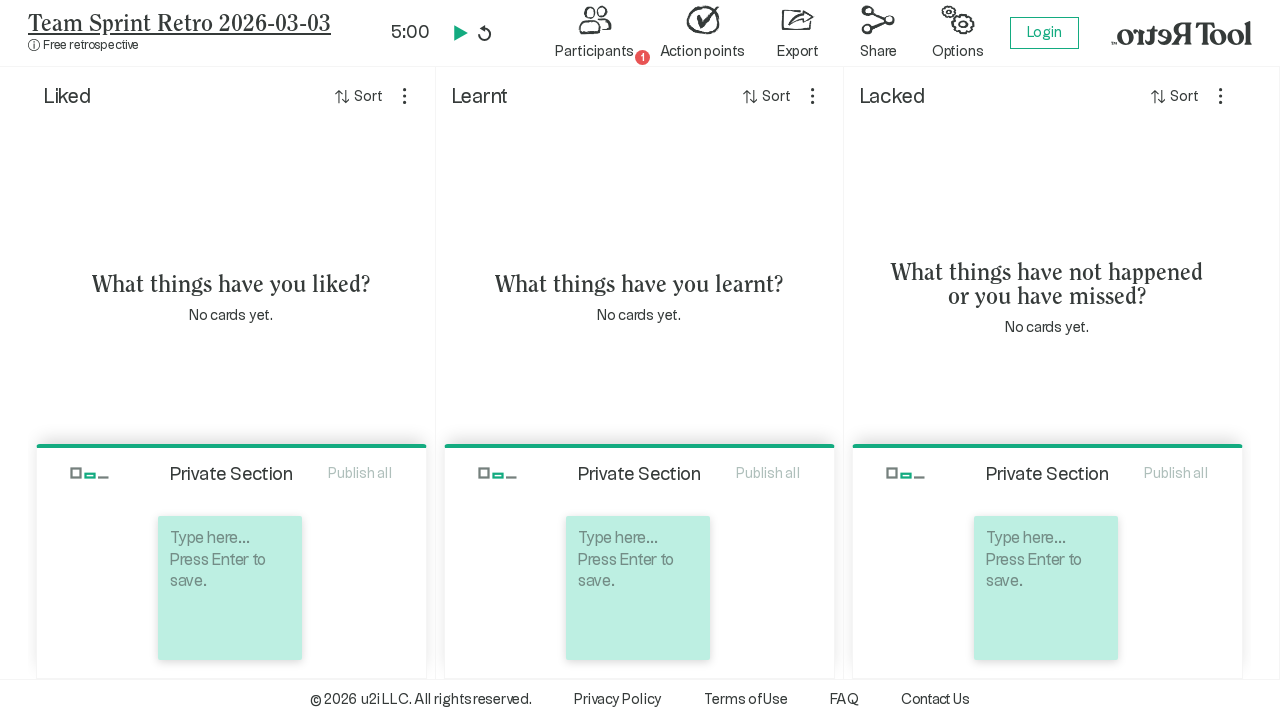